Tests form submission by filling username and password fields and clicking the submit button

Starting URL: http://the-internet.herokuapp.com/login

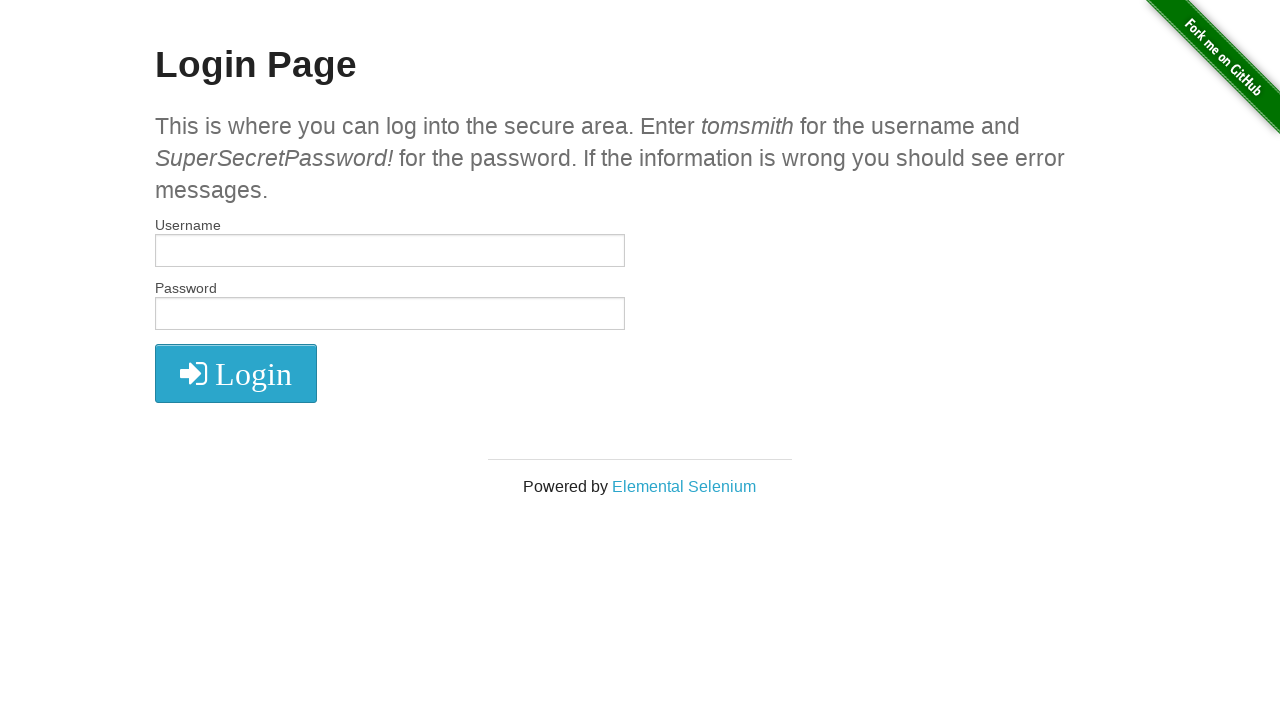

Filled username field with 'tomsmith' on #username
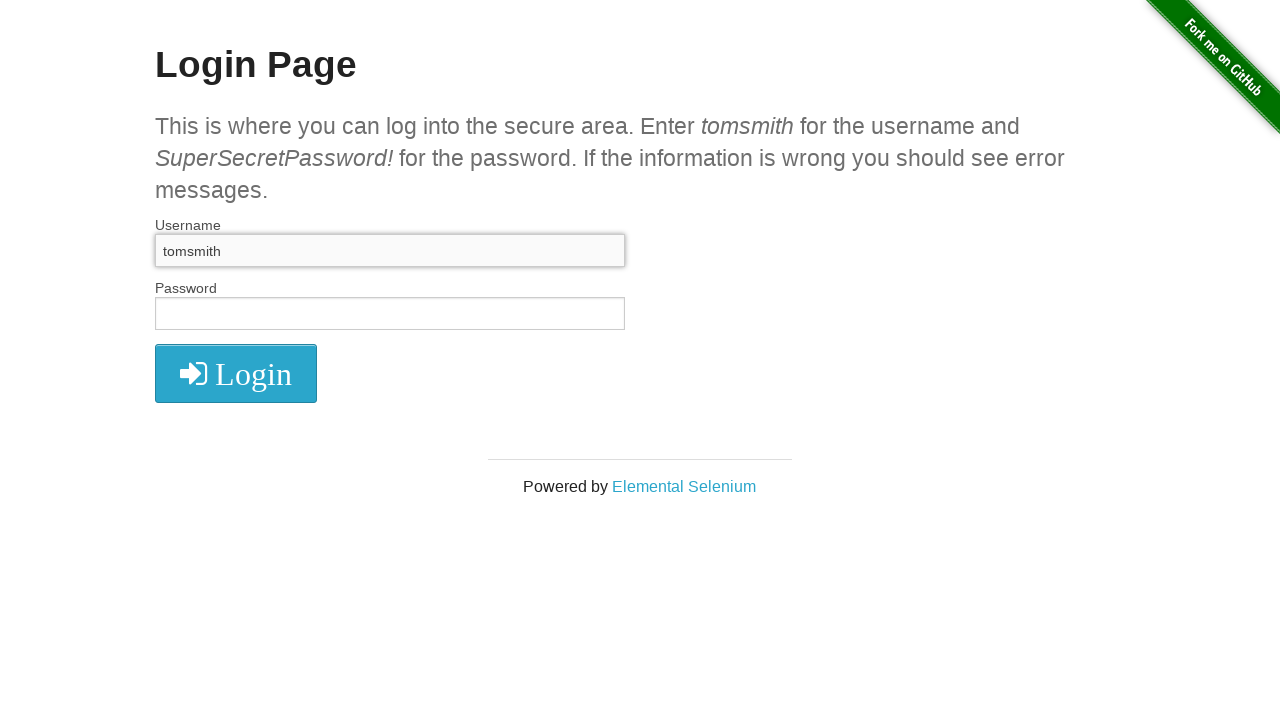

Filled password field with 'SuperSecretPassword!' on #password
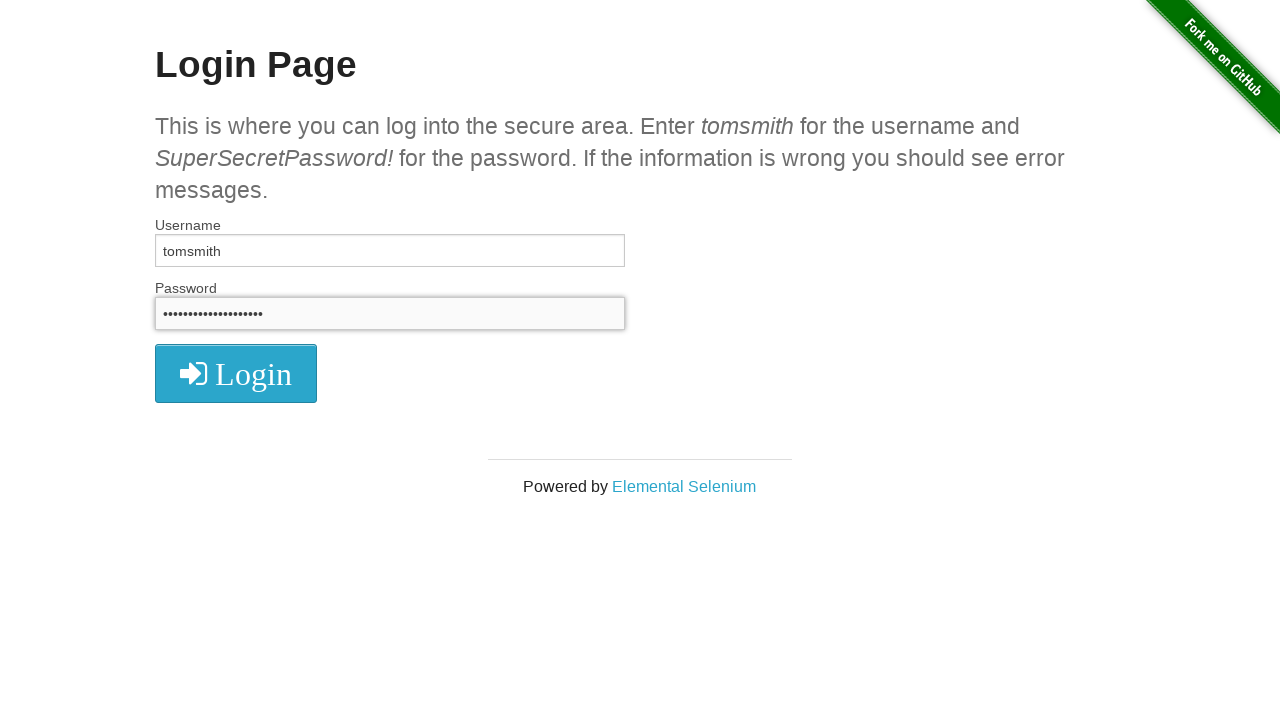

Clicked submit button to submit form at (236, 373) on button[type="submit"]
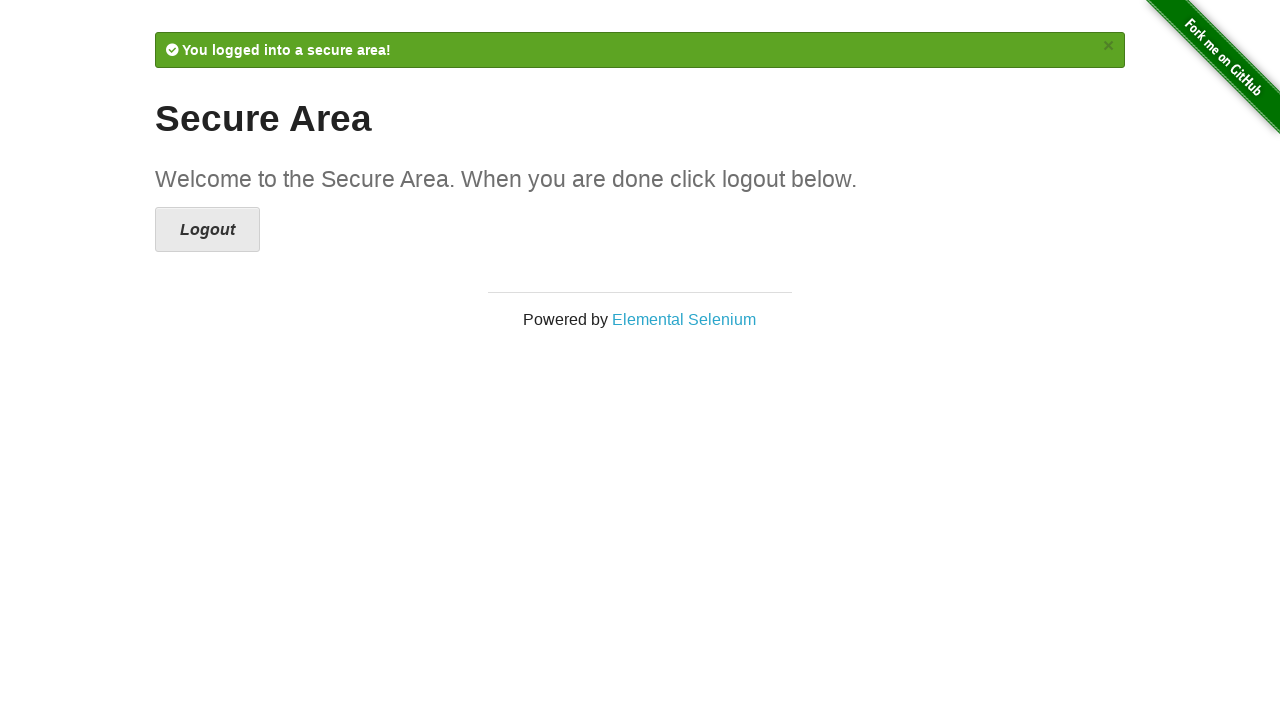

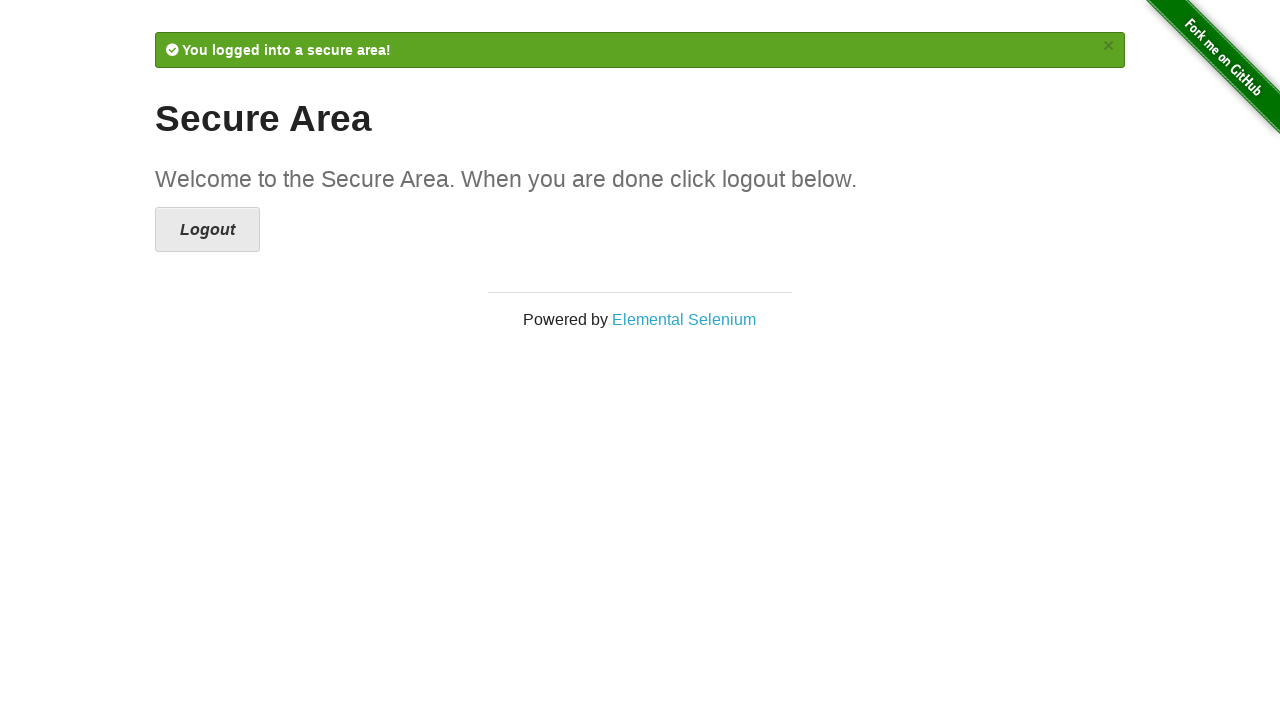